Tests W3Schools JavaScript prompt example by triggering a prompt alert, entering a name, and verifying it appears on the page

Starting URL: https://www.w3schools.com/js/tryit.asp?filename=tryjs_prompt

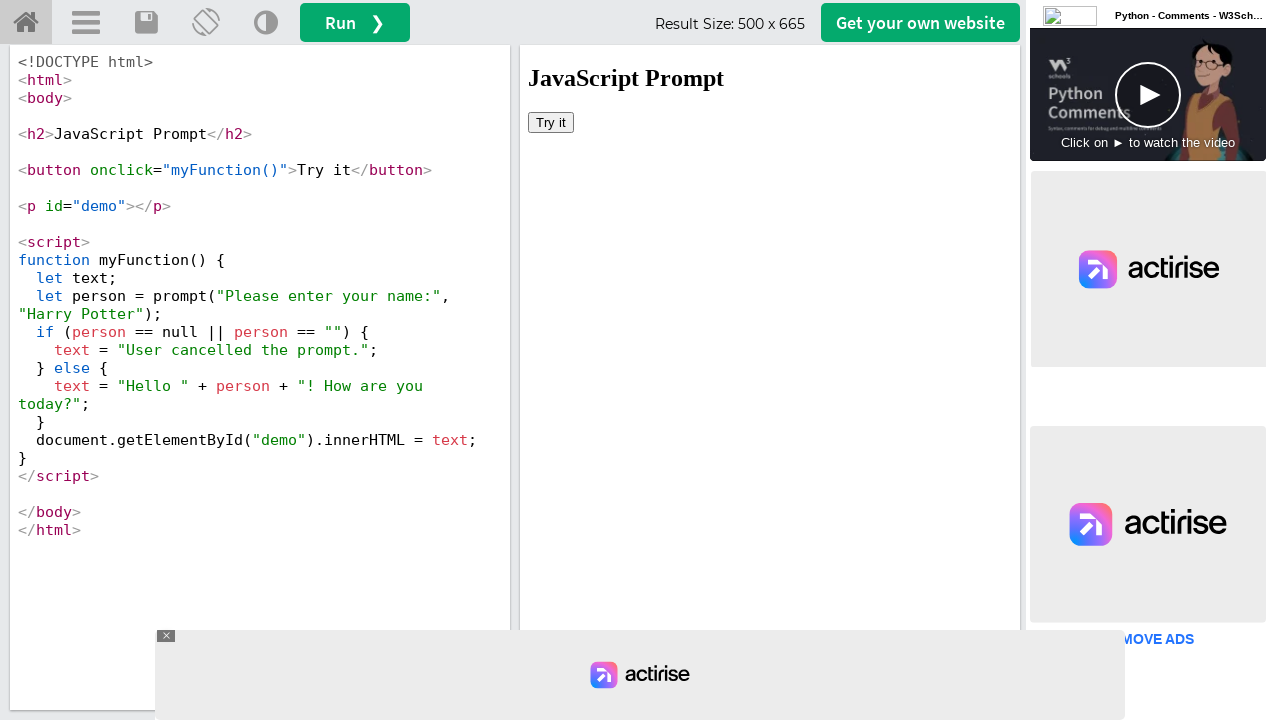

Located iframe containing the W3Schools example
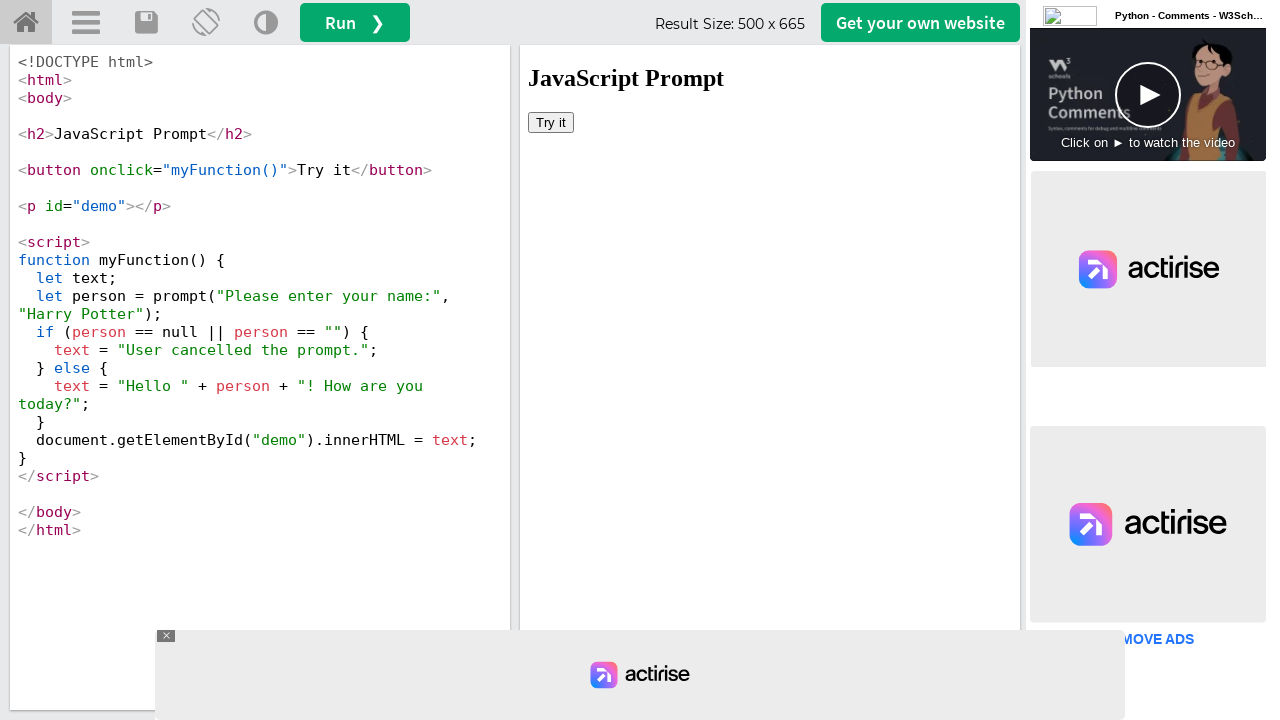

Clicked 'Try it' button to trigger prompt dialog at (551, 122) on #iframeResult >> internal:control=enter-frame >> button:has-text('Try it')
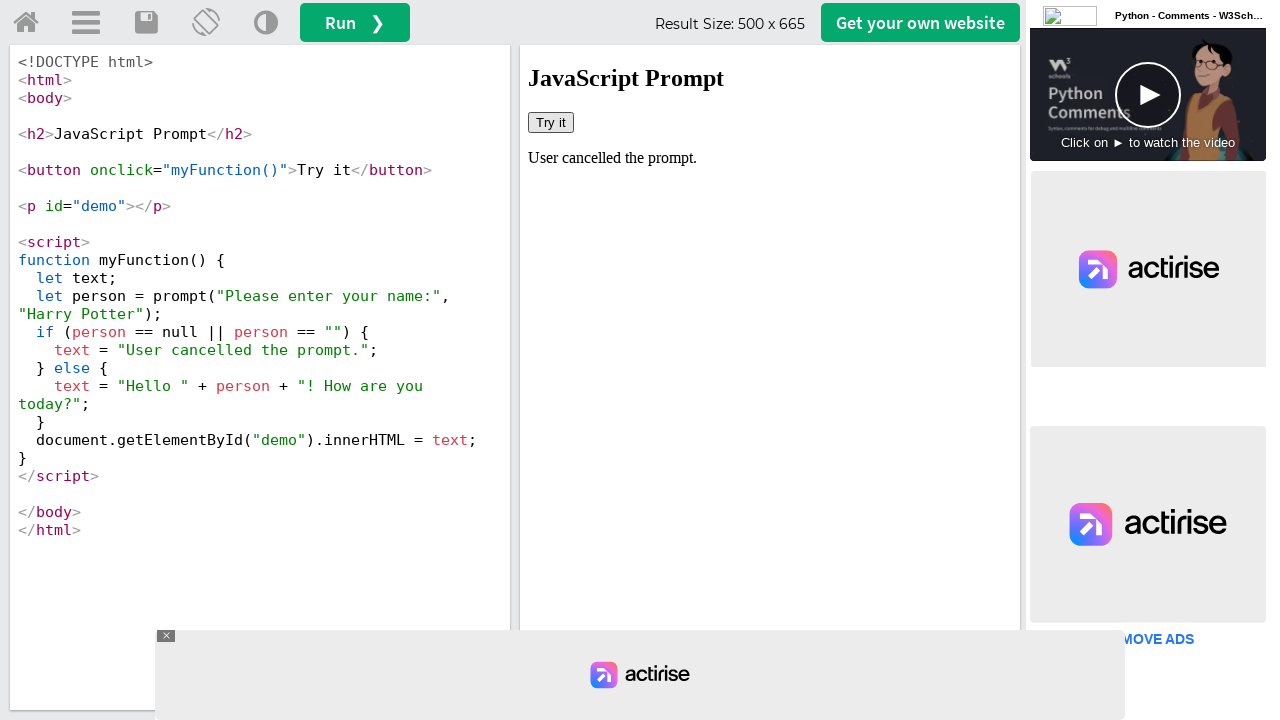

Set up dialog handler to accept prompt with 'TestUser123'
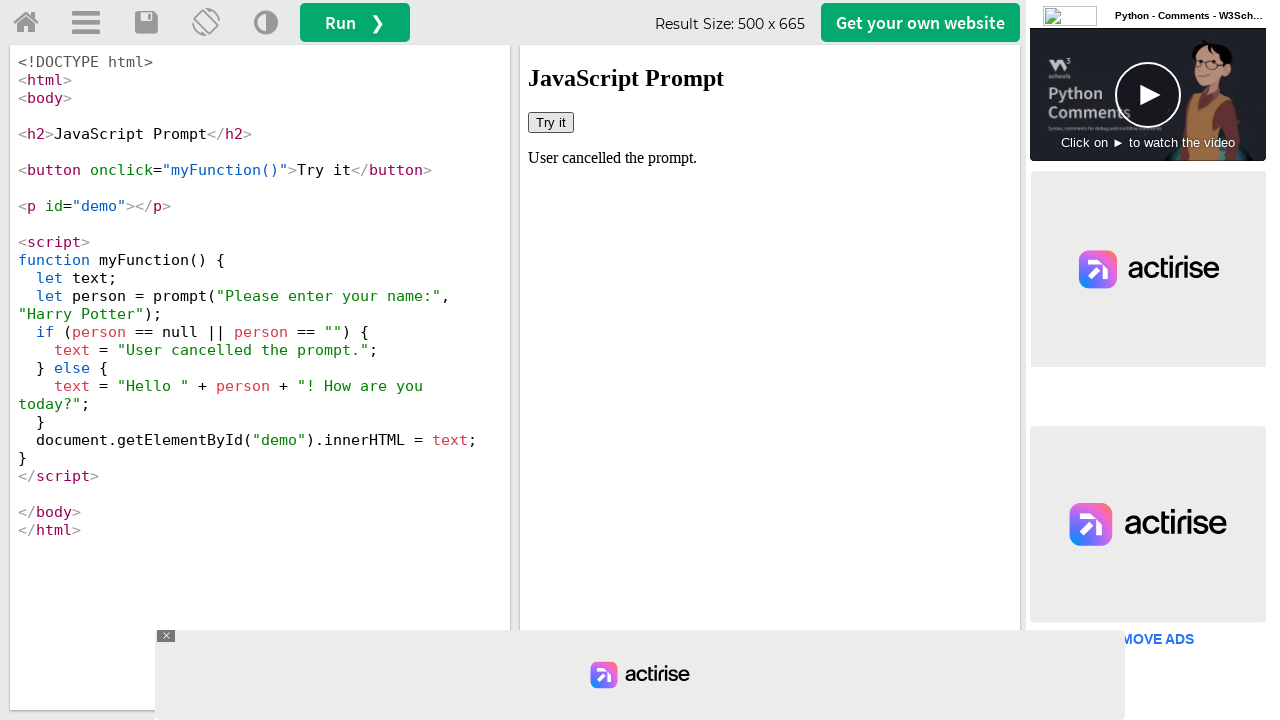

Clicked 'Try it' button again to trigger dialog with handler active at (551, 122) on #iframeResult >> internal:control=enter-frame >> button:has-text('Try it')
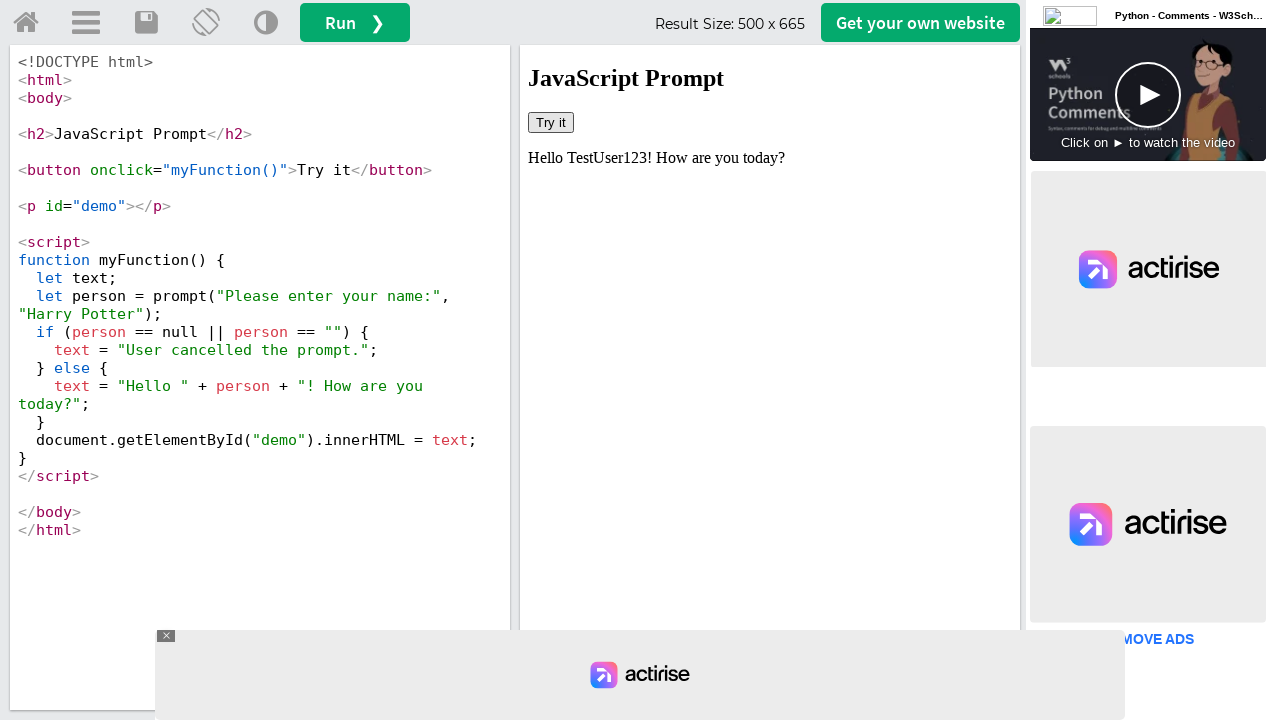

Demo text element appeared on page after prompt acceptance
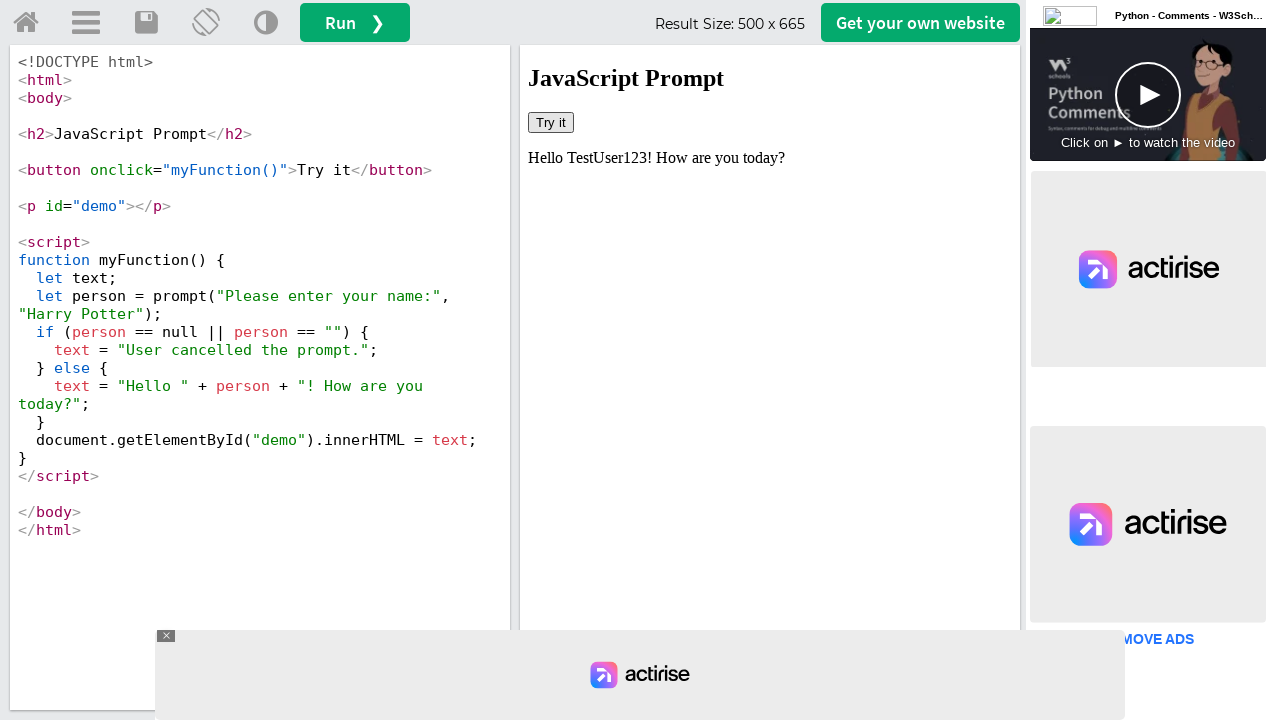

Retrieved demo text content: 'Hello TestUser123! How are you today?'
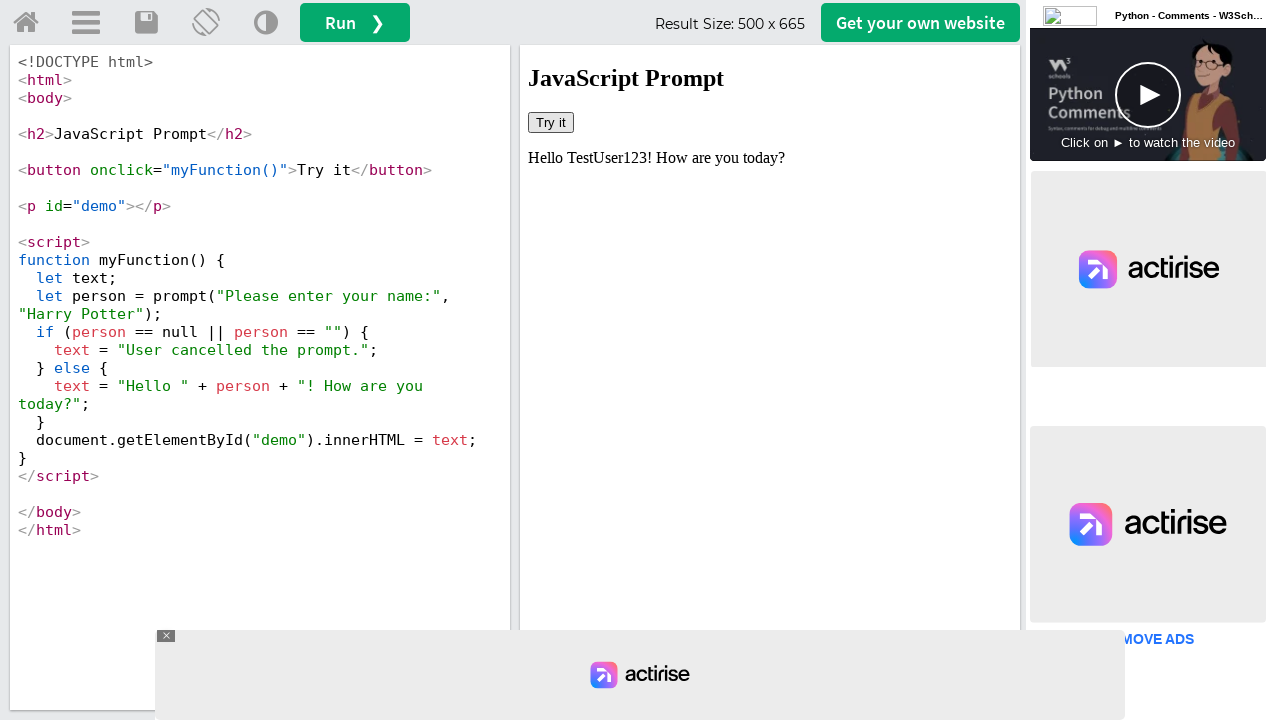

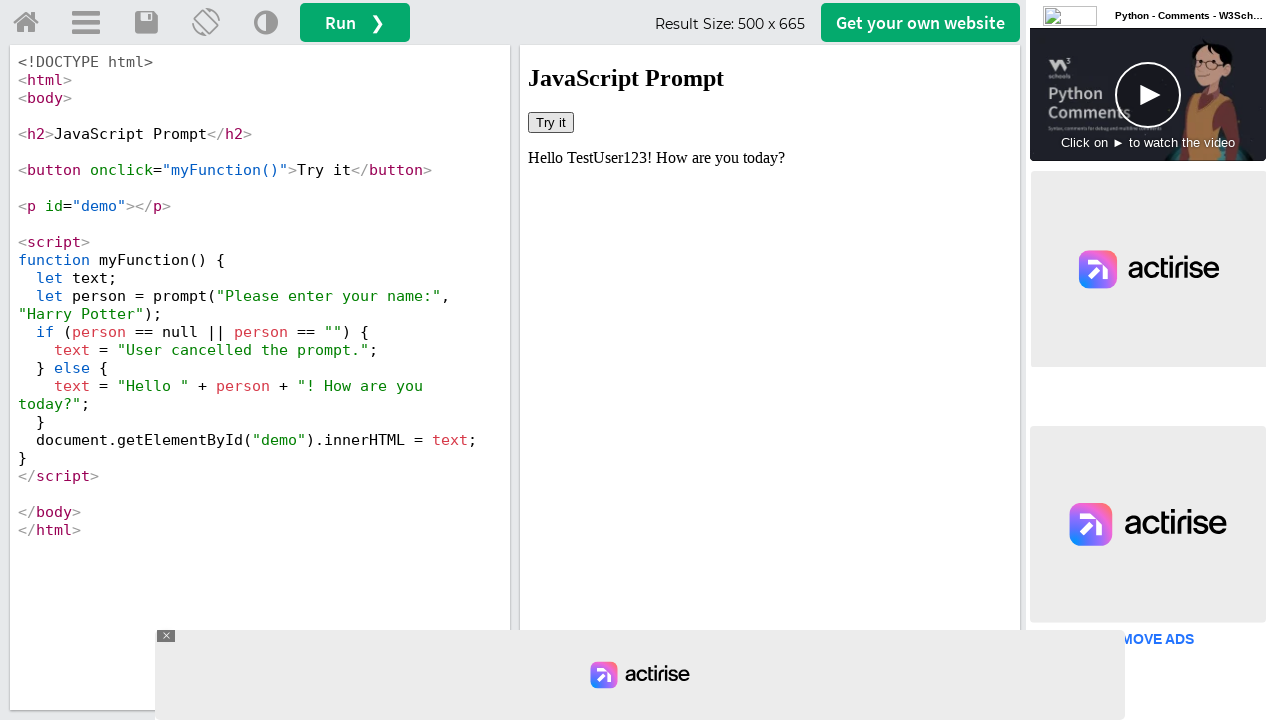